Tests iFrame interaction by navigating to the iFrame page and filling text content inside a TinyMCE editor embedded in an iFrame

Starting URL: https://practice.expandtesting.com/

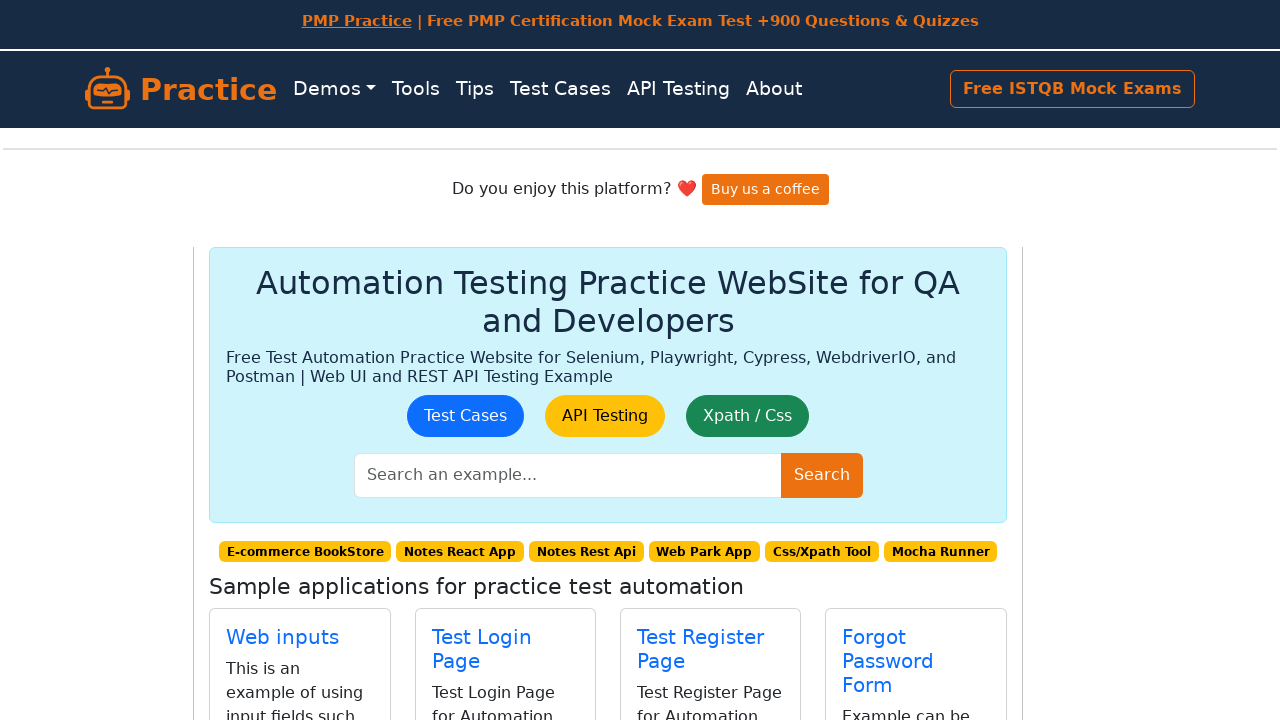

Clicked on iFrame link in the parent page at (260, 400) on text="IFrame"
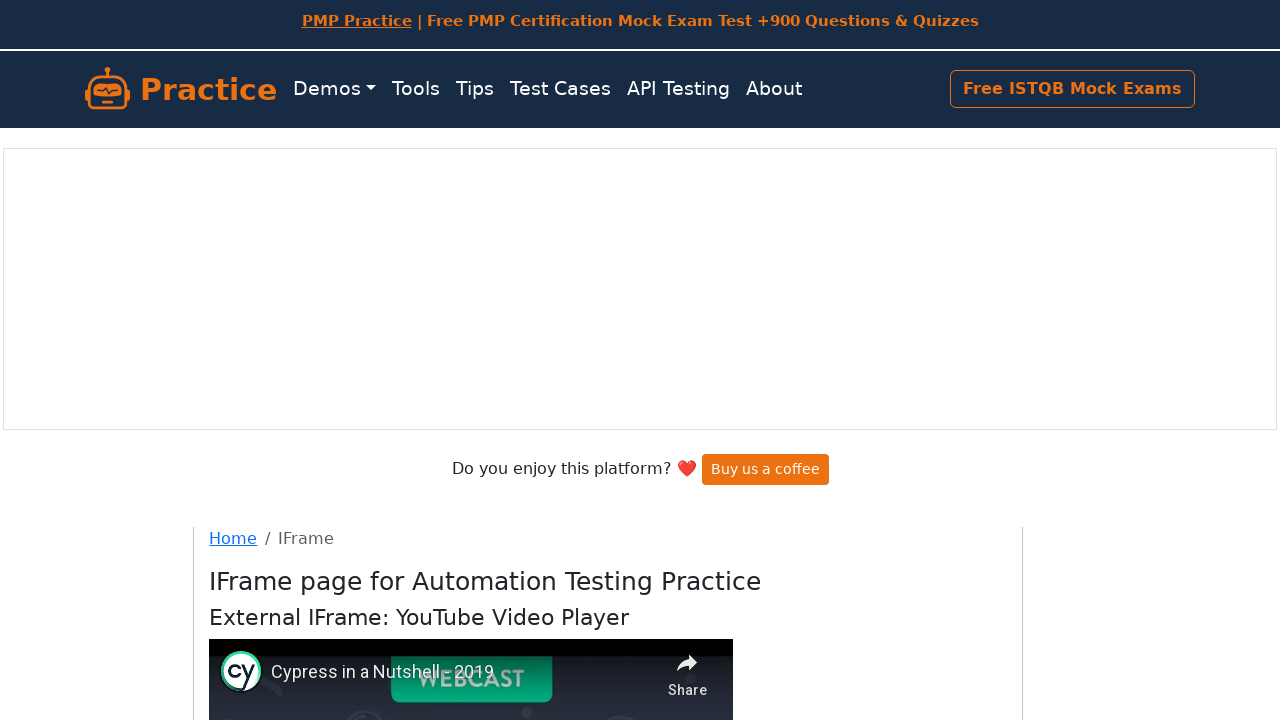

Located iFrame with TinyMCE editor
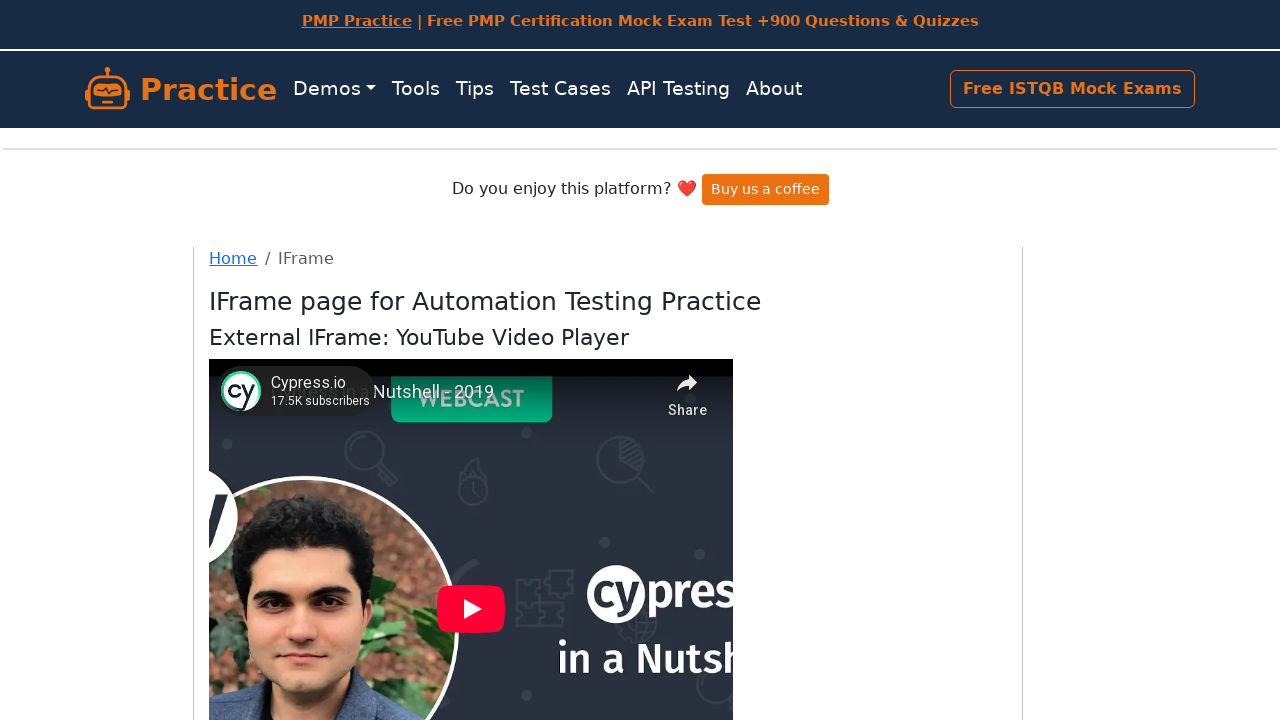

Located TinyMCE text area inside iFrame
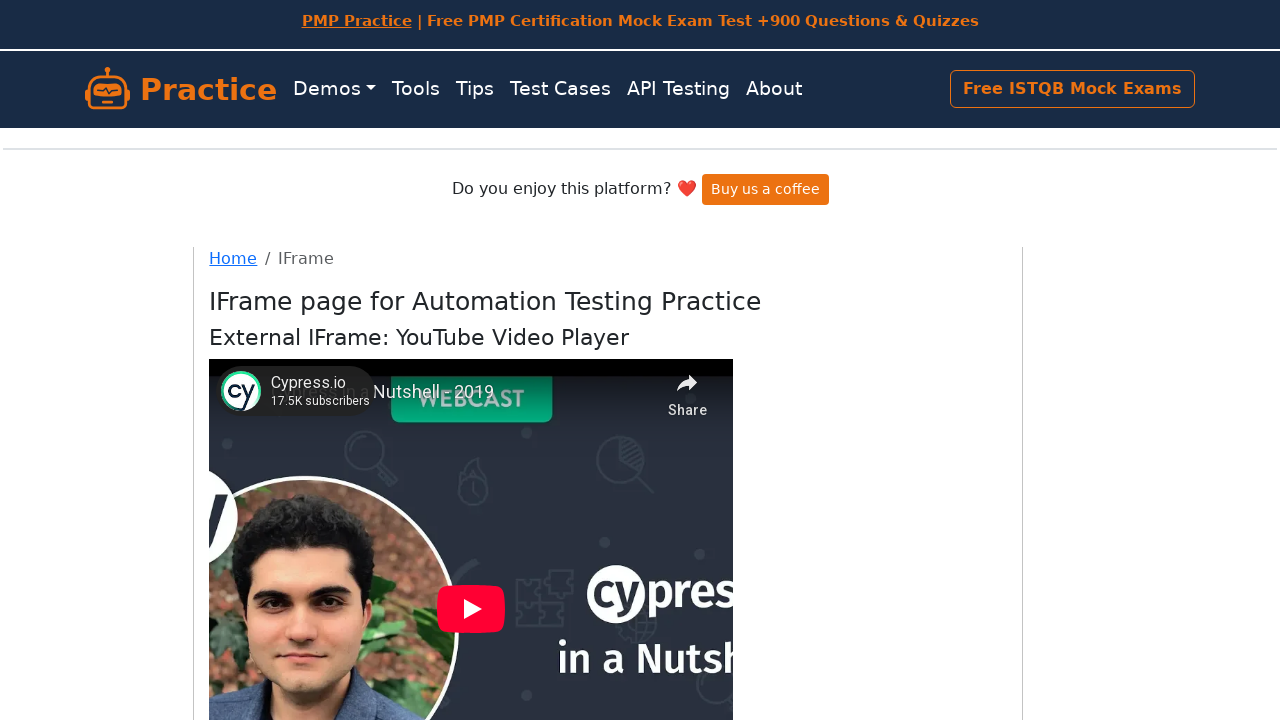

Cleared the TinyMCE text area on #mce_0_ifr >> internal:control=enter-frame >> #tinymce
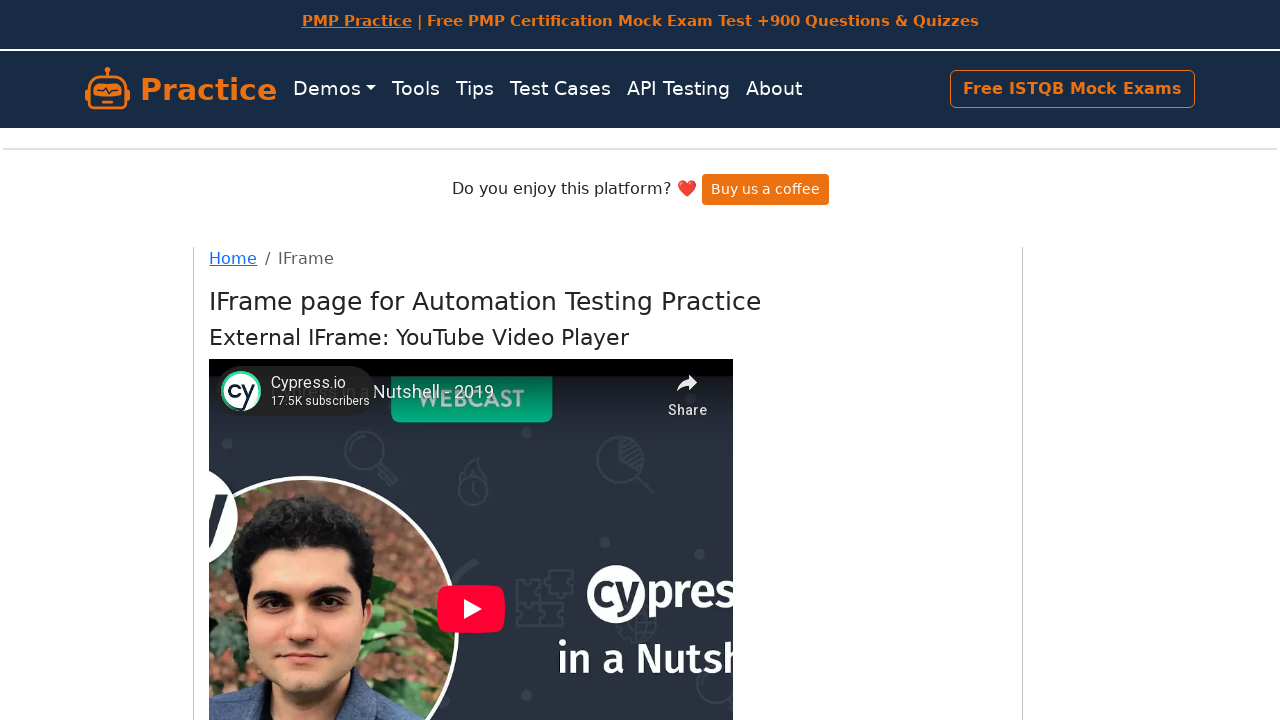

Filled TinyMCE text area with '@Prod Bug 108 working inside iFrame' on #mce_0_ifr >> internal:control=enter-frame >> #tinymce
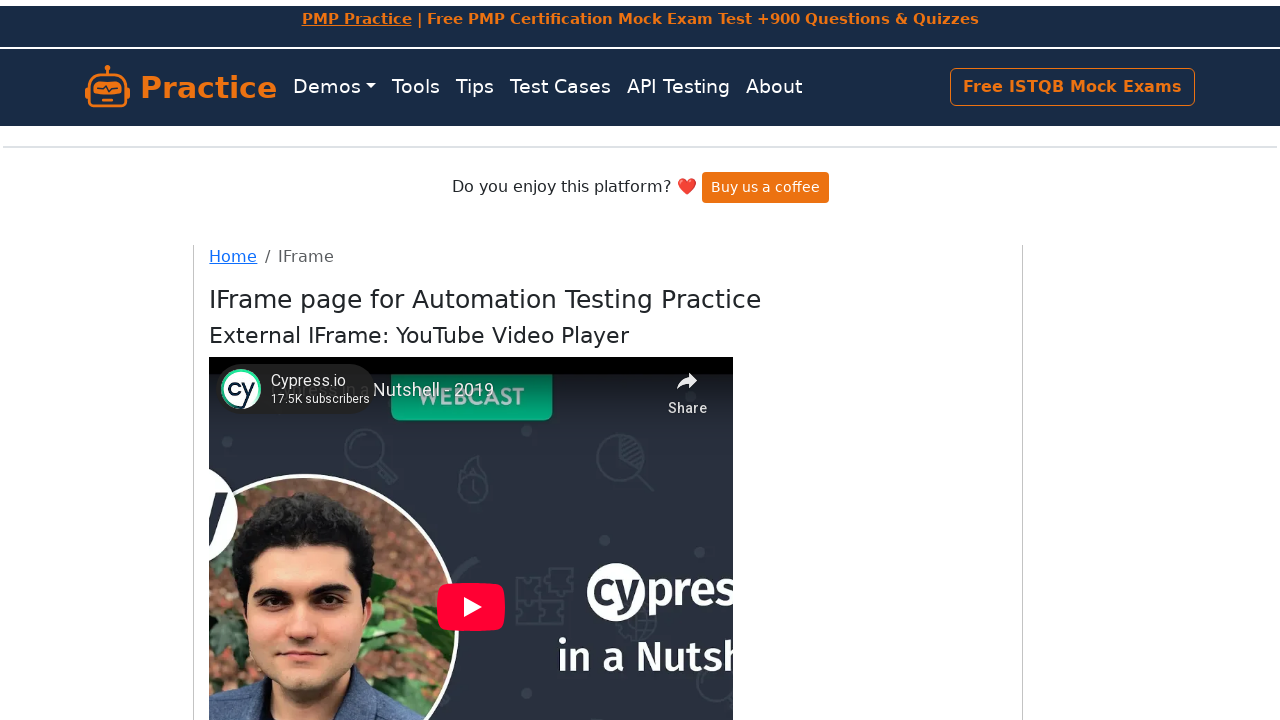

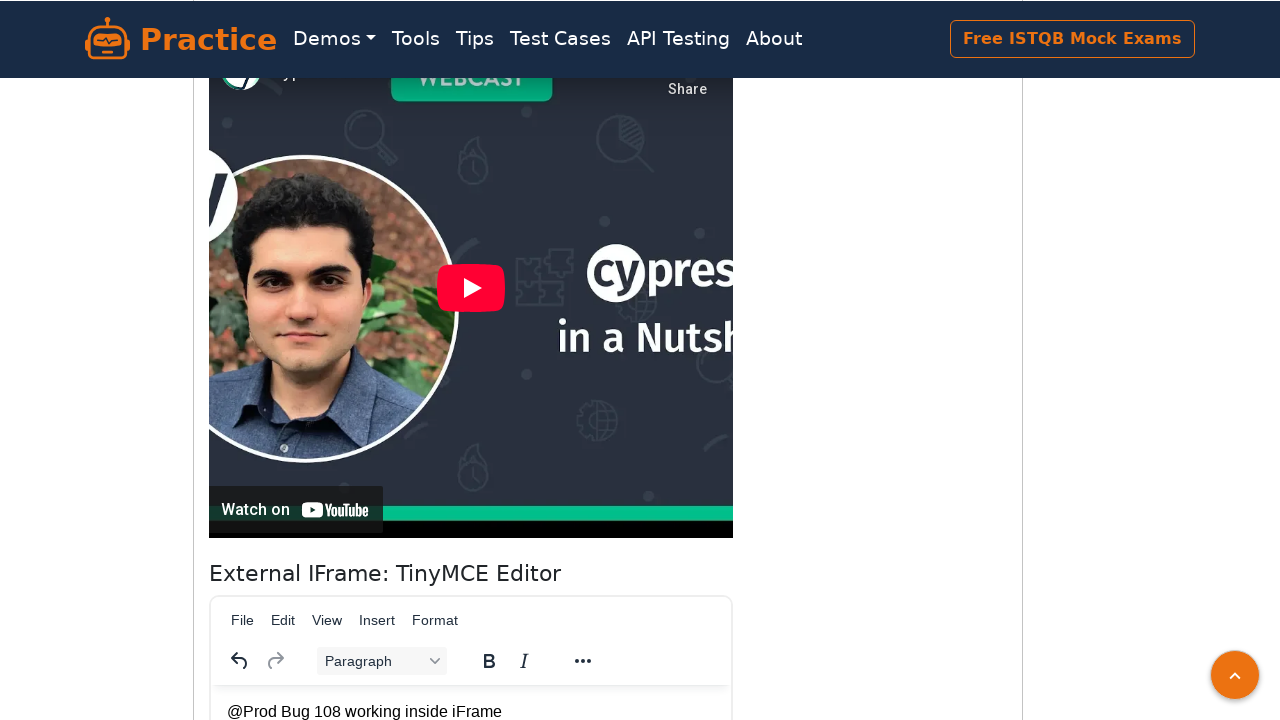